Opens CHADD website, fills in an email address in the newsletter subscription form and submits it

Starting URL: https://chadd.org/for-adults/overview/

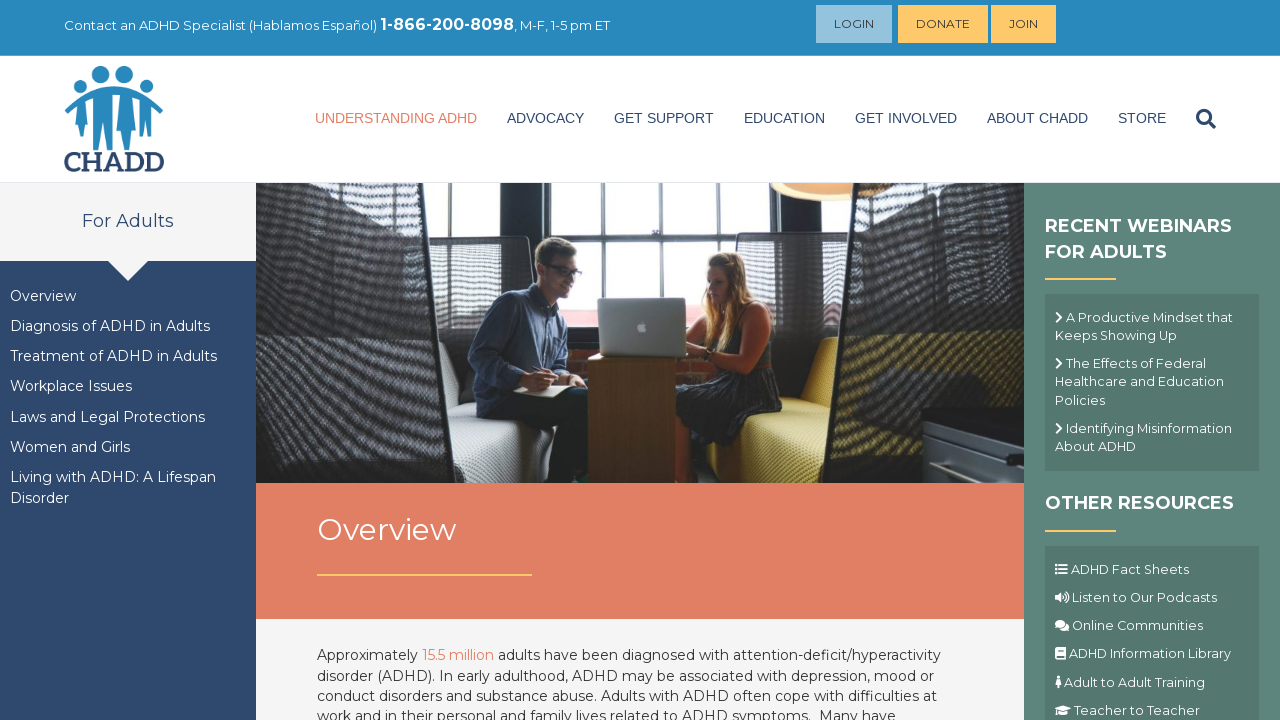

Navigated to CHADD website overview page
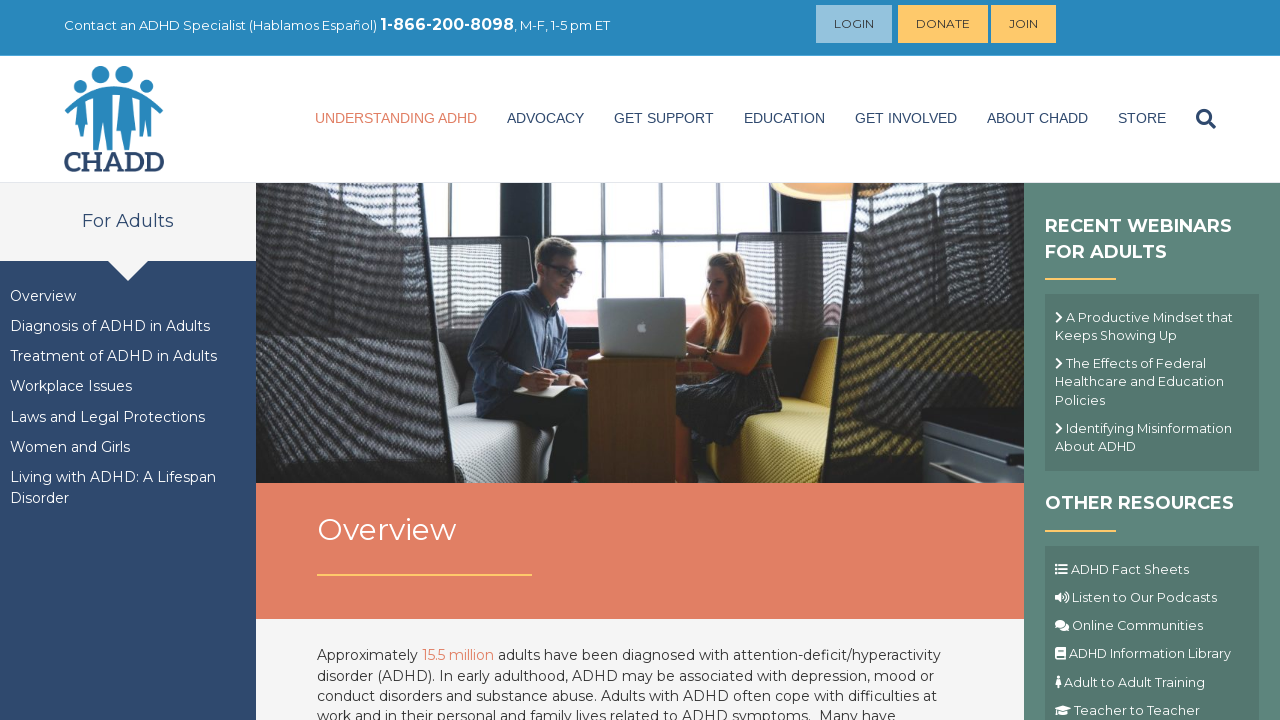

Filled email field with 'testuser7294@example.com' on input[name='EMAIL']
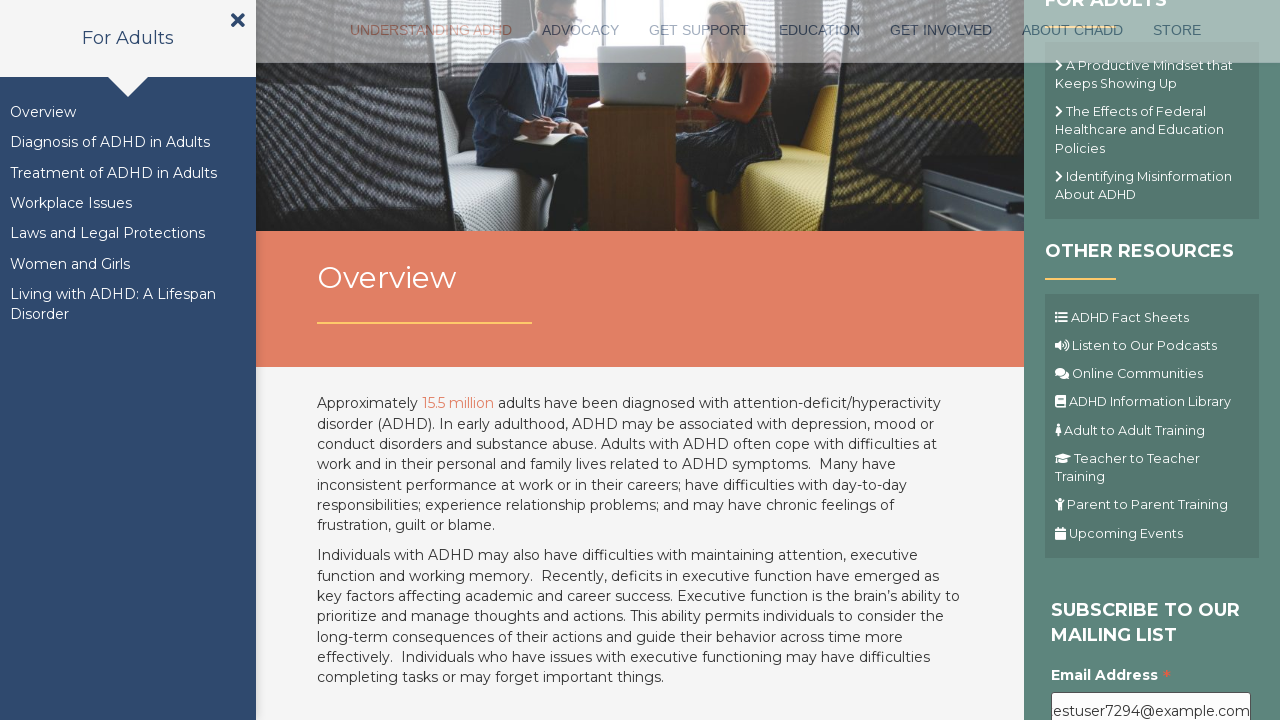

Clicked newsletter subscription submit button at (1111, 361) on .button
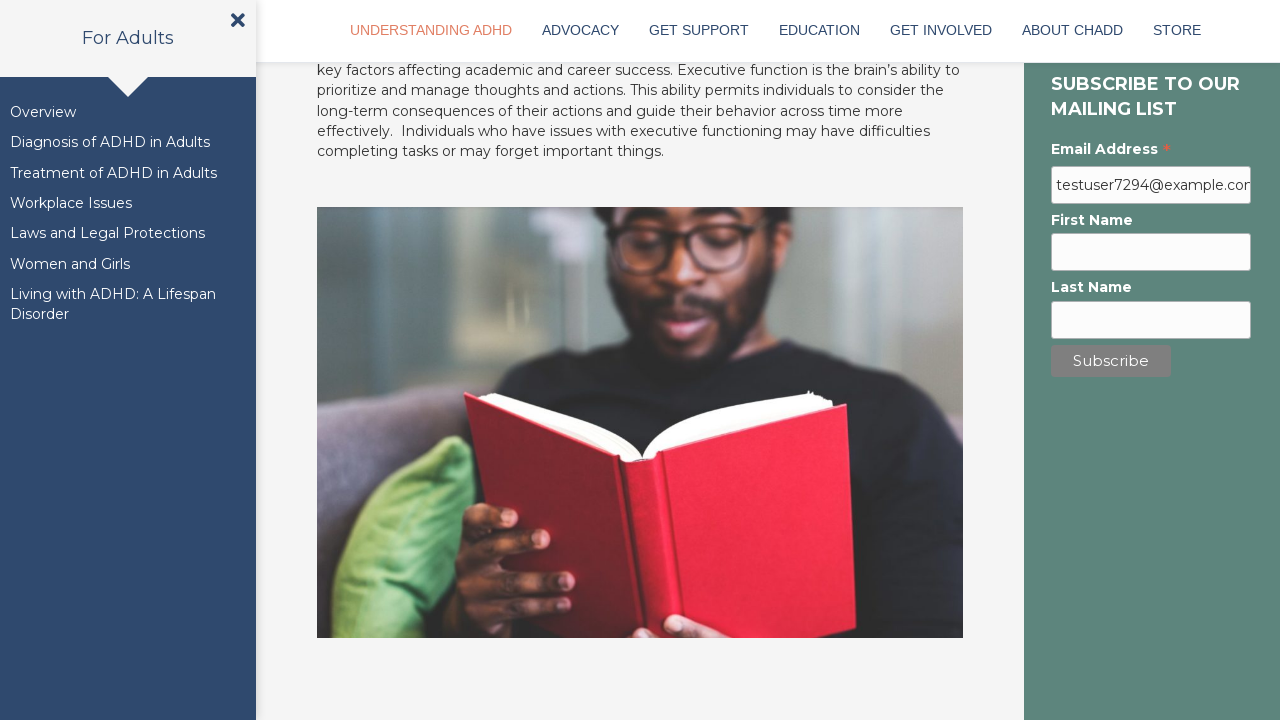

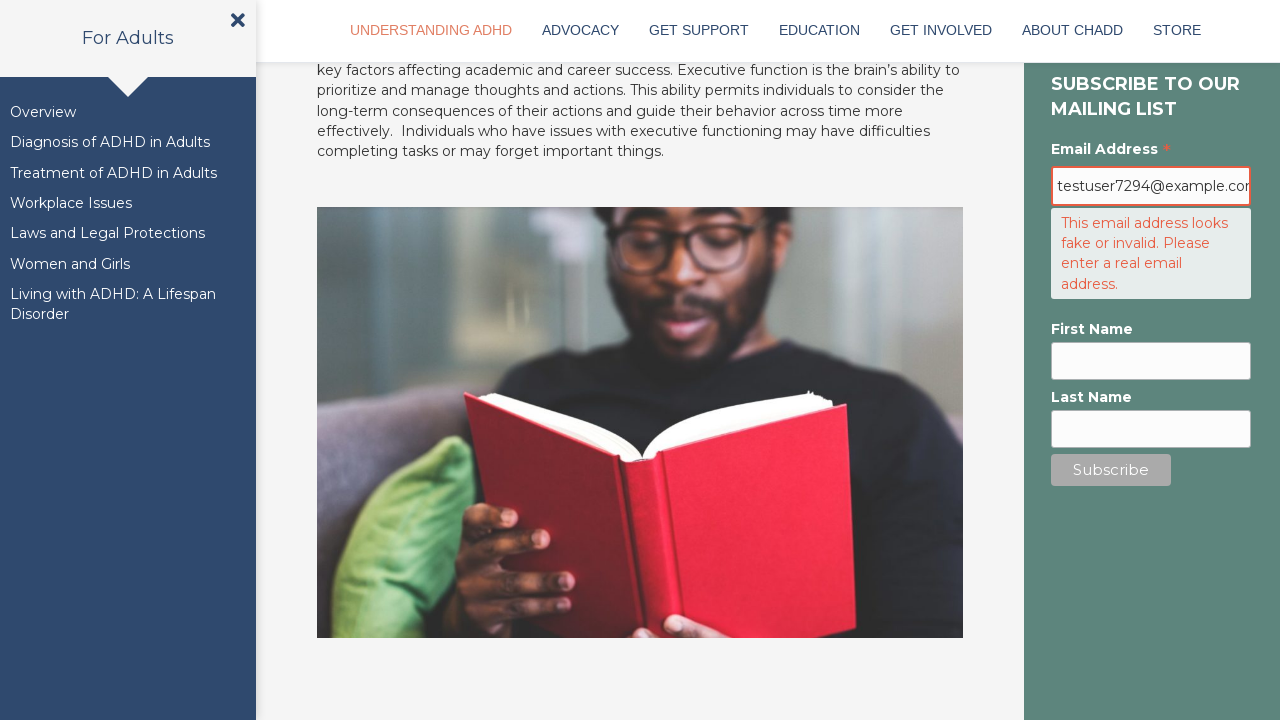